Tests navigation to the Book Store Application section by clicking the corresponding card

Starting URL: https://demoqa.com/

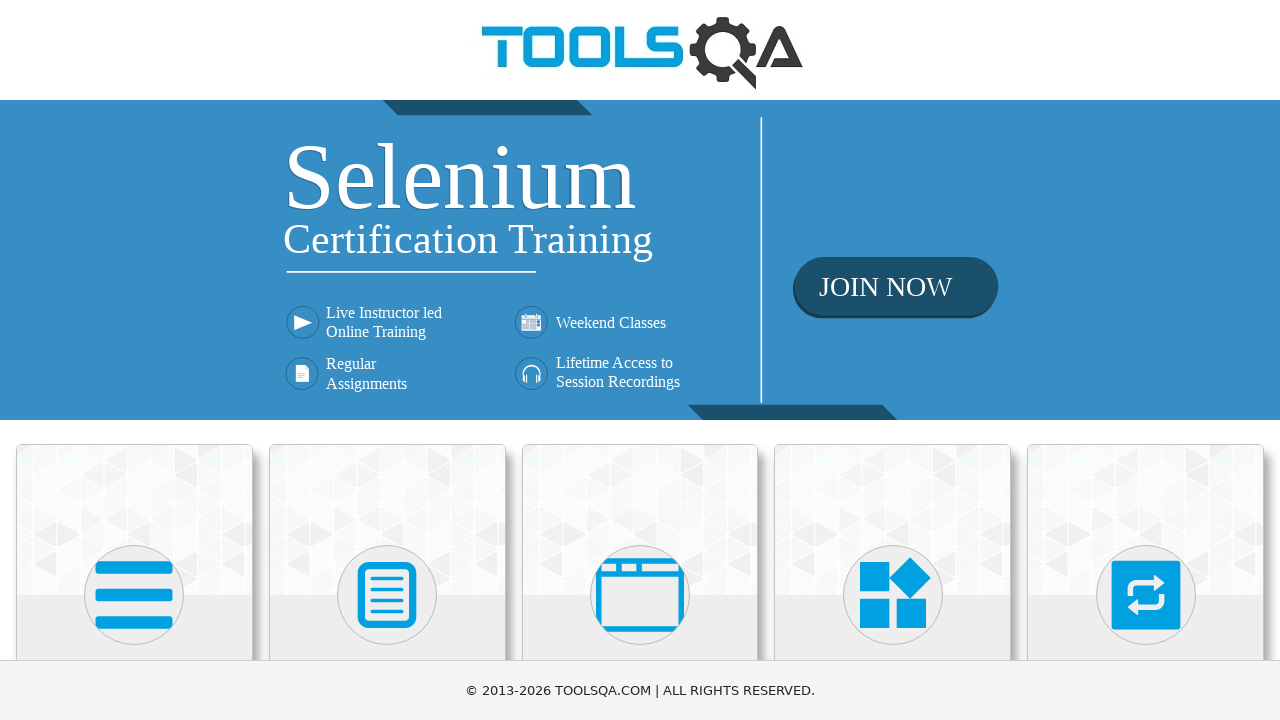

Scrolled down to reveal category cards
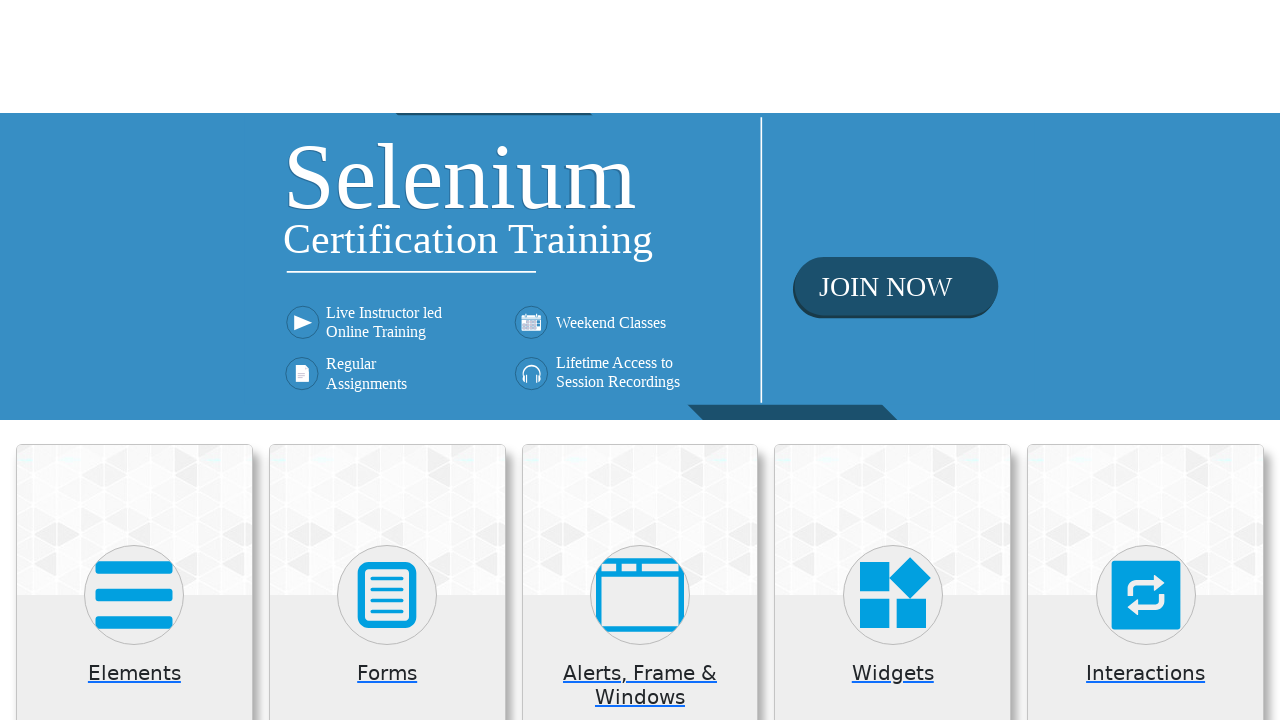

Clicked on Book Store Application card at (134, 462) on div.card:has-text('Book Store Application')
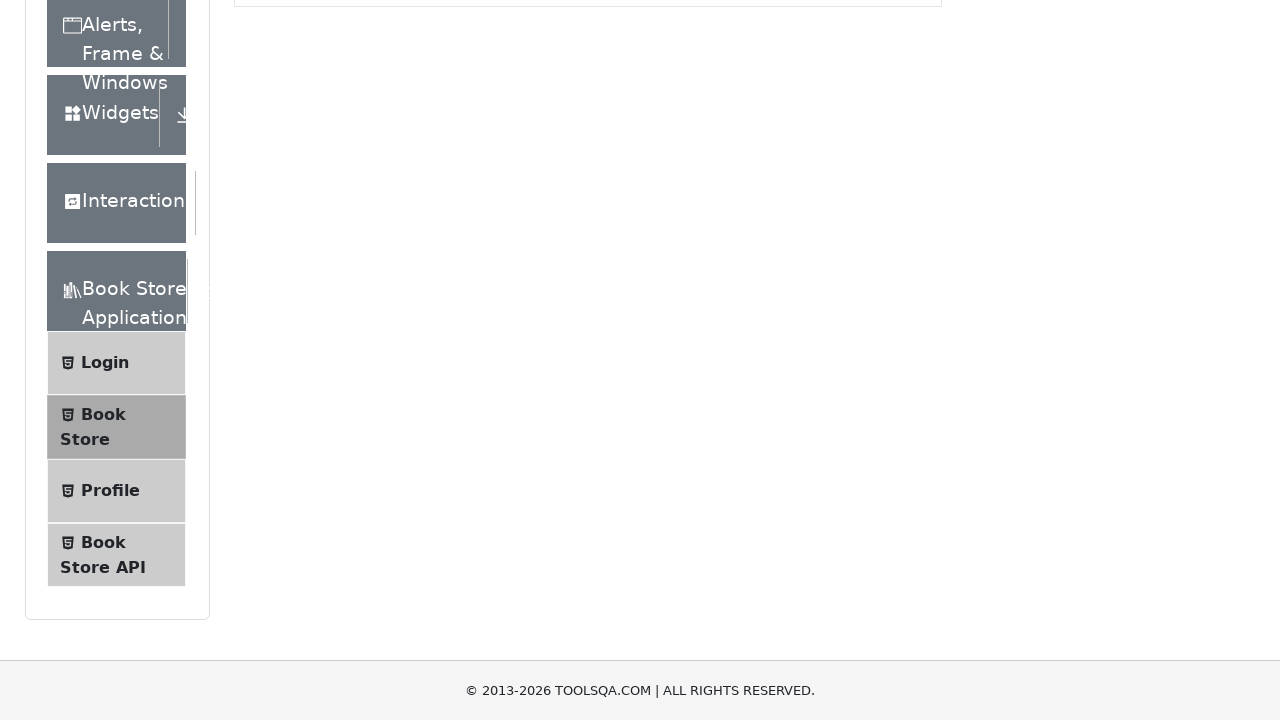

Left panel loaded successfully
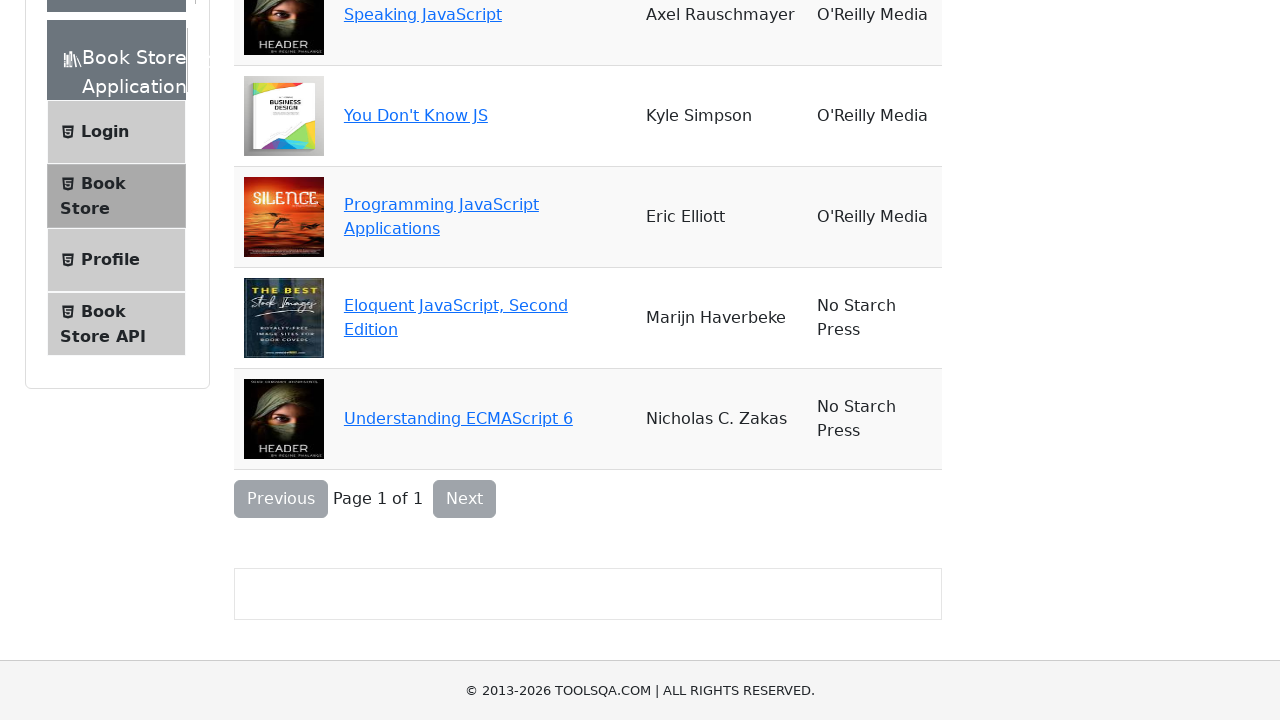

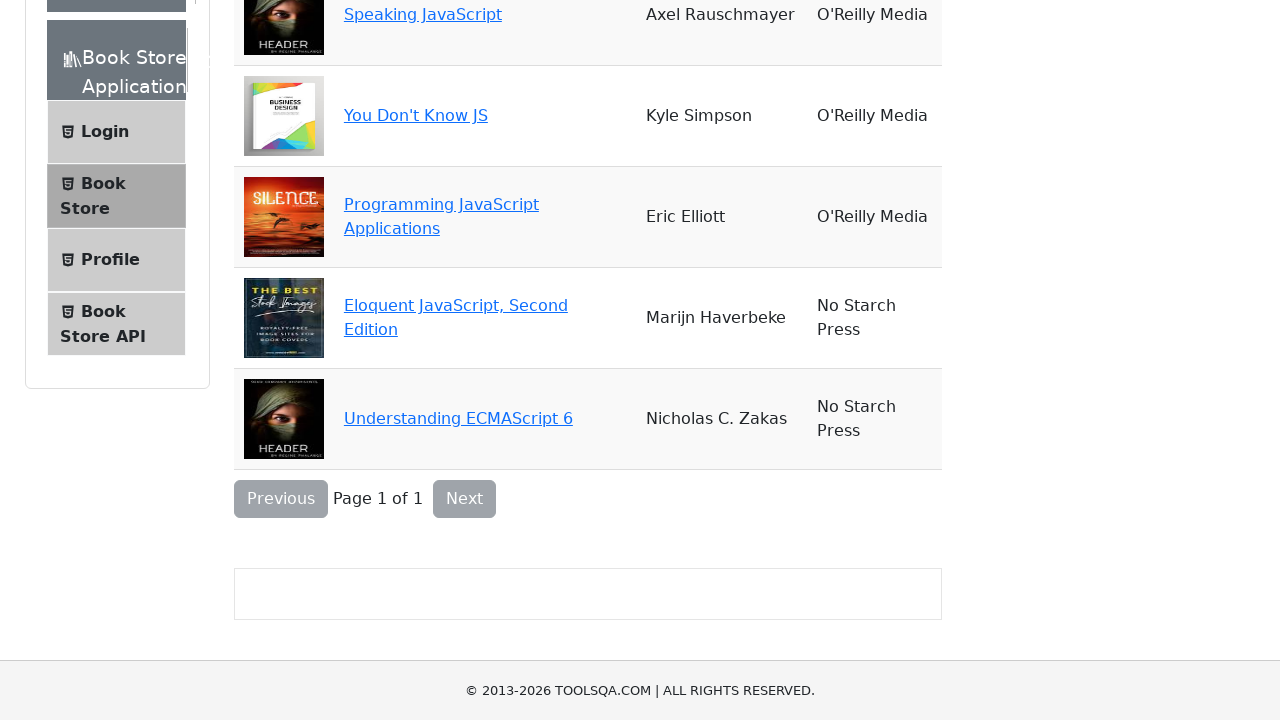